Tests contact form by clicking Contact Us link, selecting category and product from dropdowns, filling email and subject, and submitting

Starting URL: http://advantageonlineshopping.com/#/

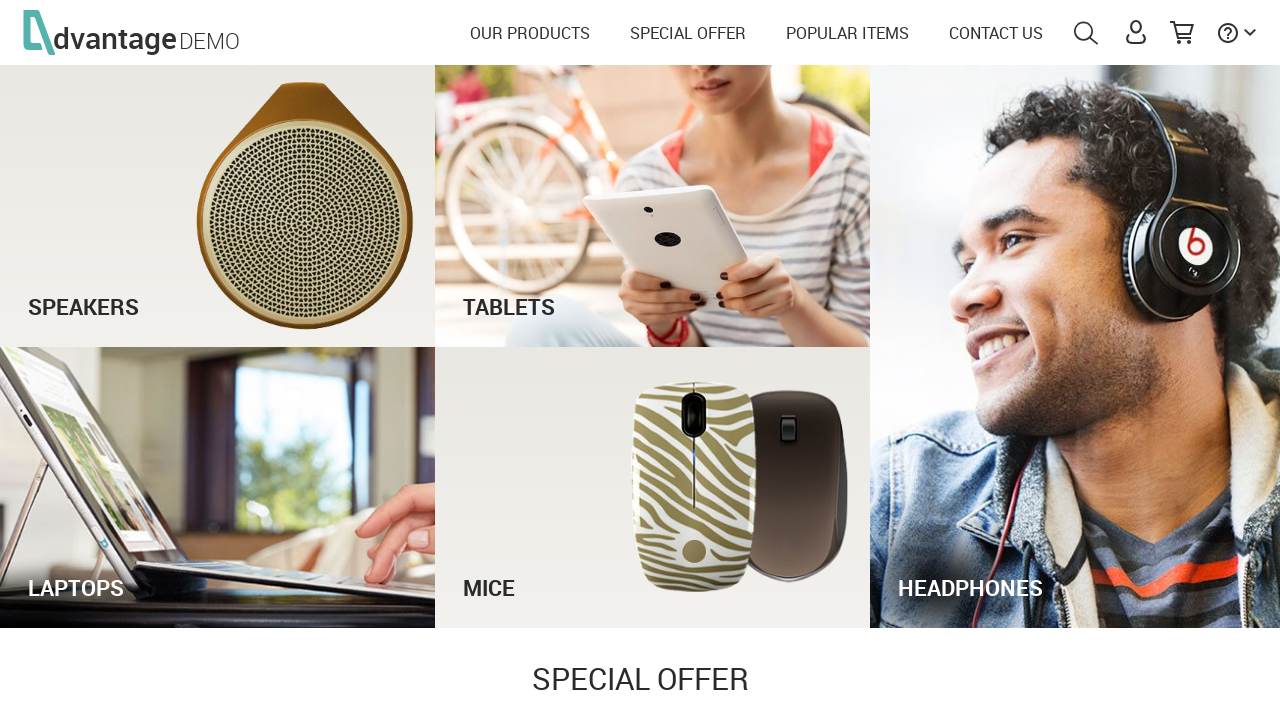

Page loaded with networkidle state
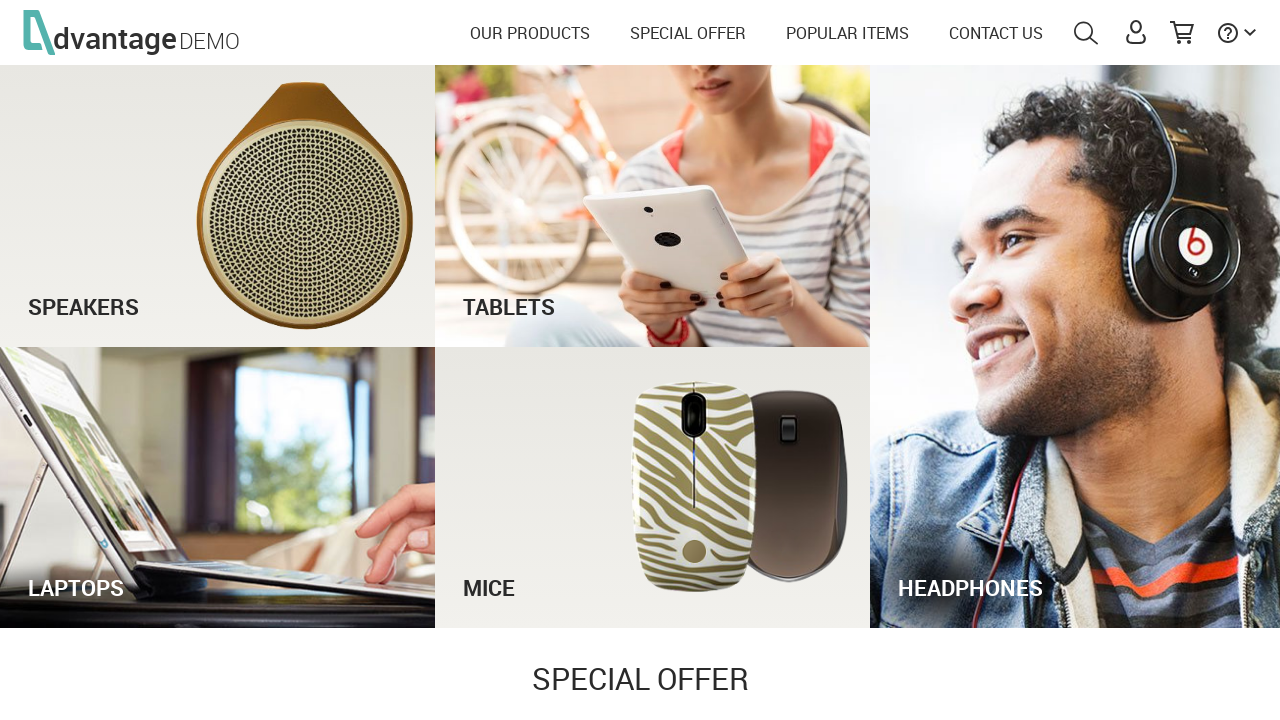

Clicked CONTACT US link at (996, 33) on a:has-text('CONTACT US')
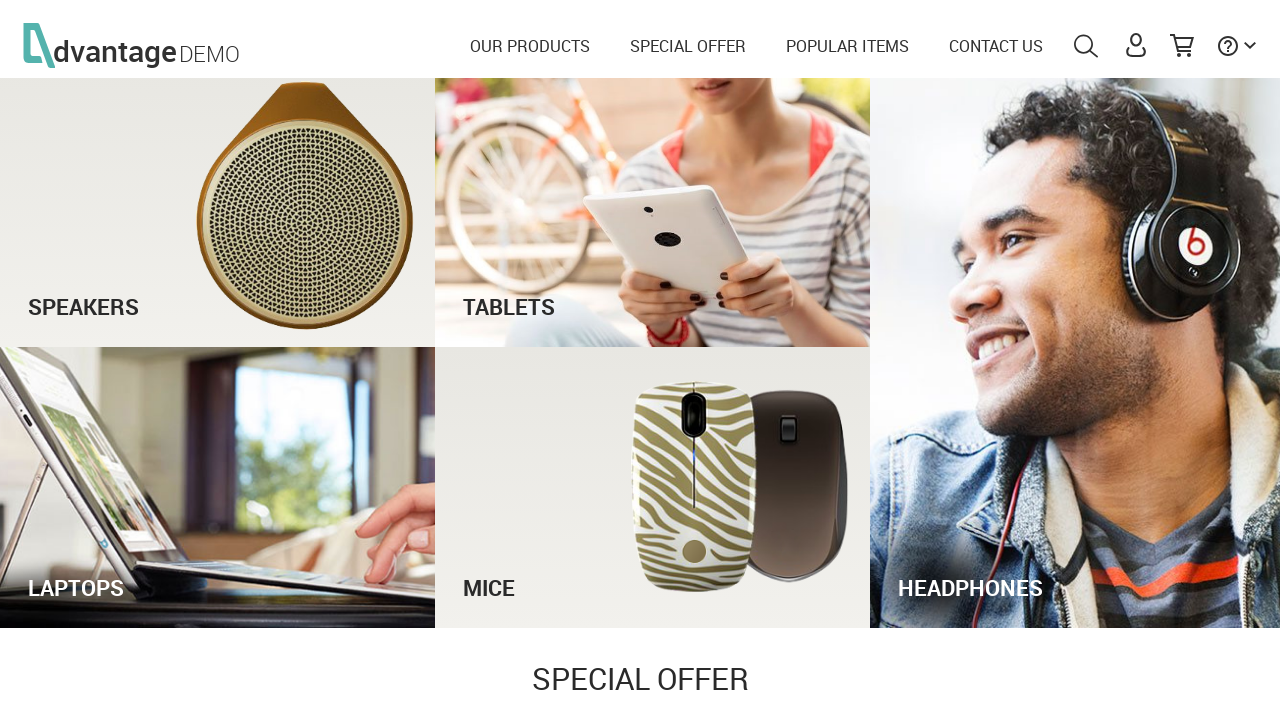

Contact form loaded with category dropdown visible
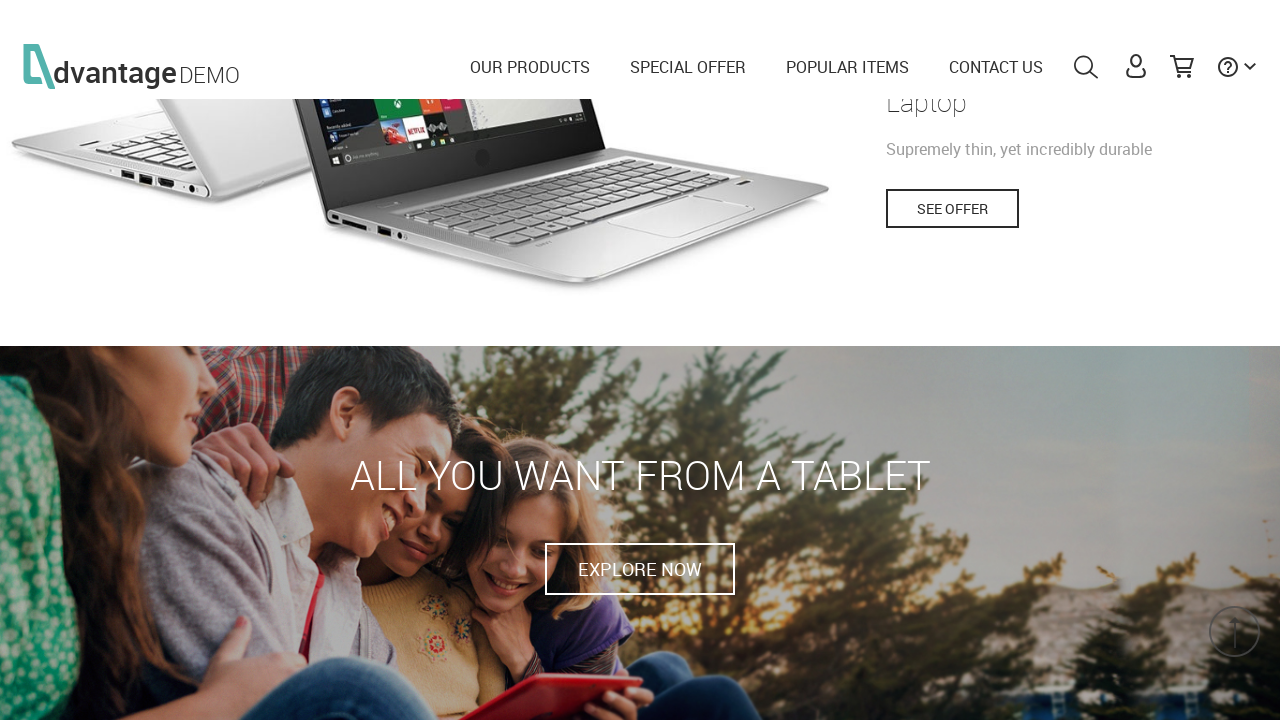

Selected 'Mice' from category dropdown on select[name='categoryListboxContactUs']
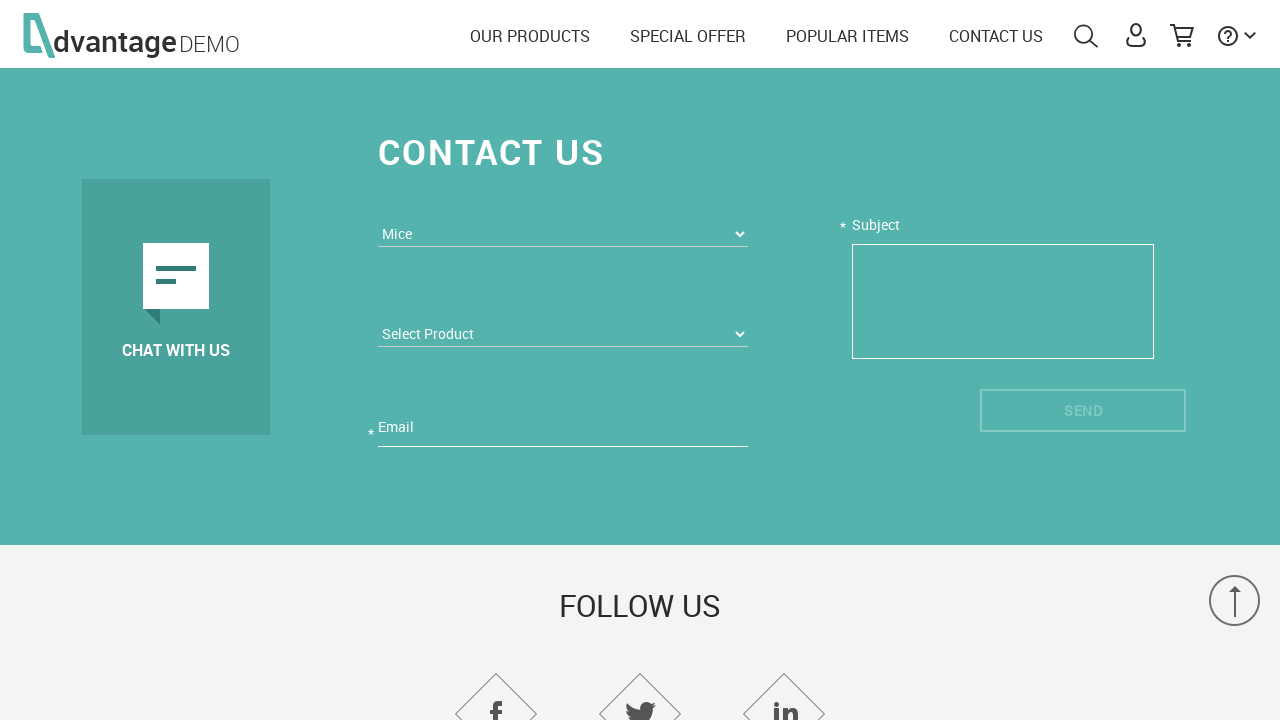

Selected 'HP USB 3 Button Optical Mouse' from product dropdown on select[name='productListboxContactUs']
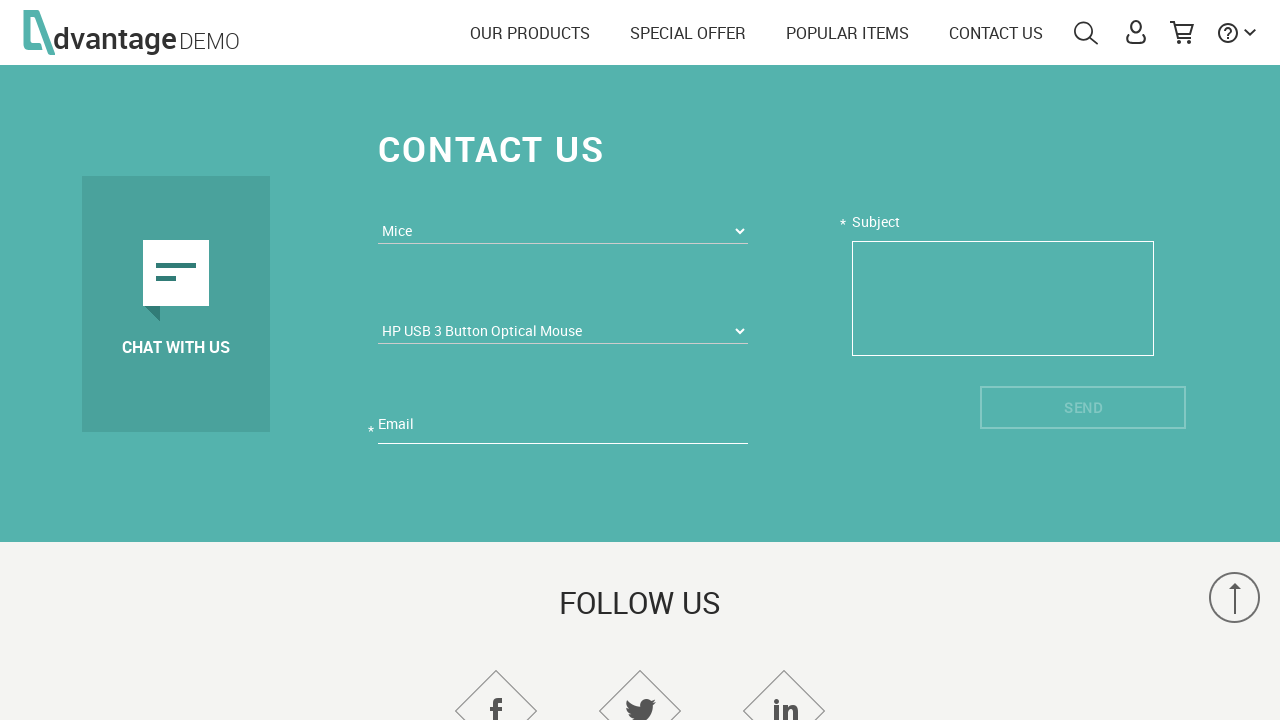

Filled email field with 'testcontact@example.com' on input[name='emailContactUs']
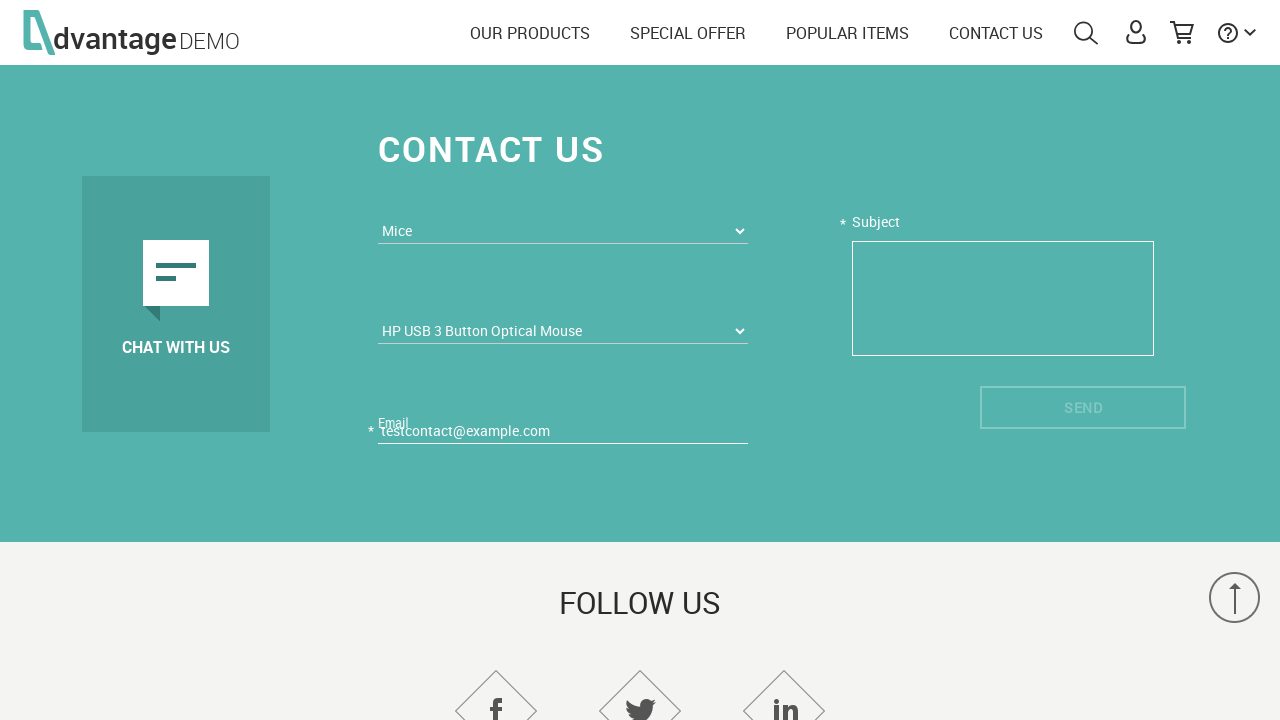

Filled subject field with 'Product inquiry question' on textarea[name='subjectTextareaContactUs']
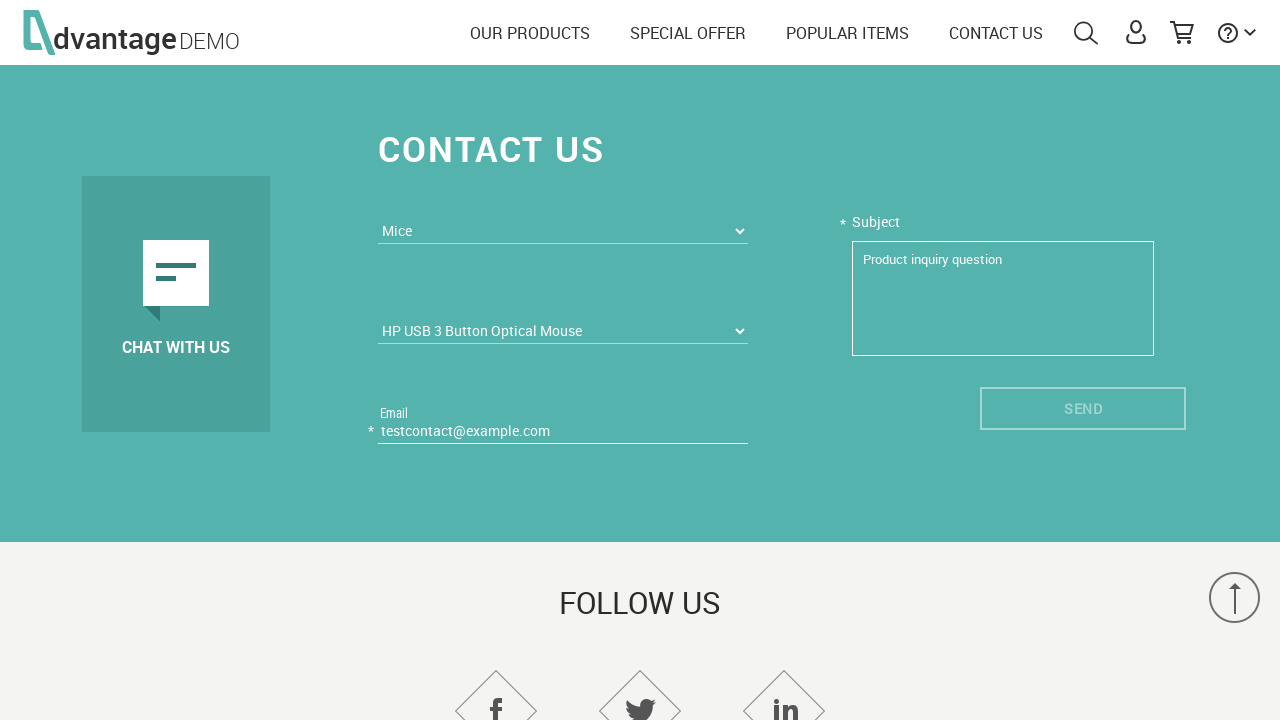

Clicked send button to submit contact form at (1083, 418) on #send_btn
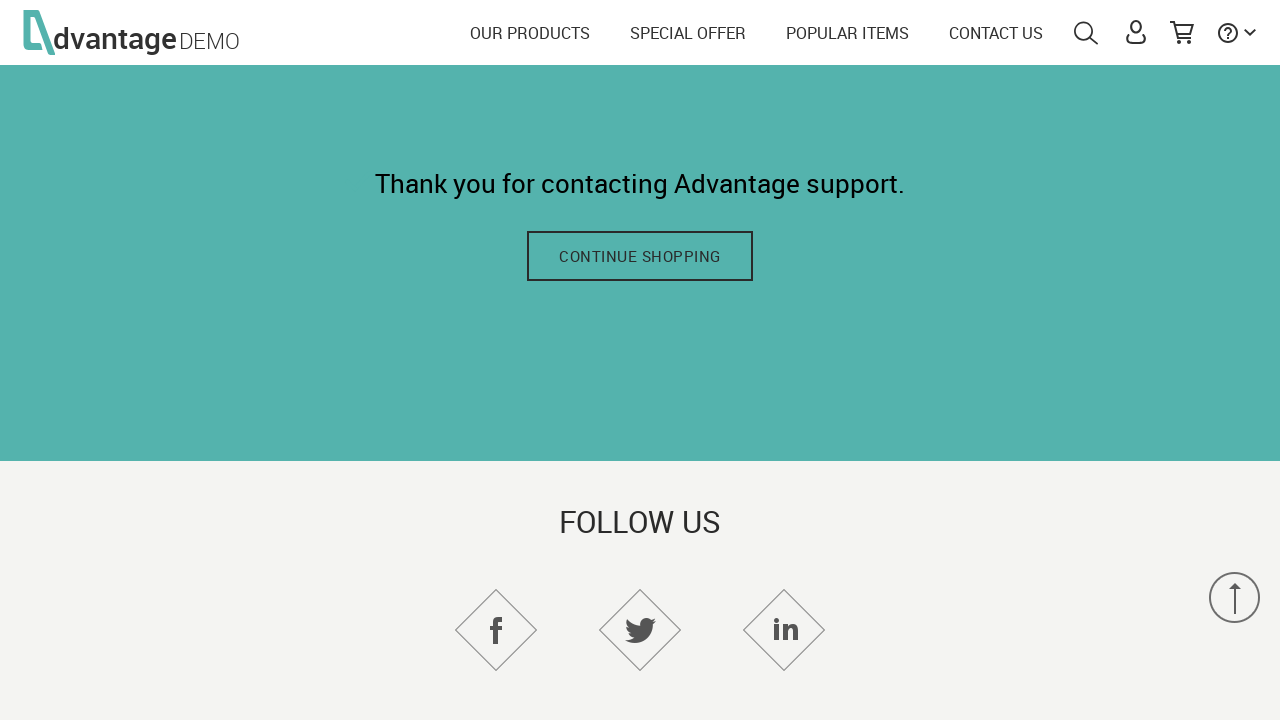

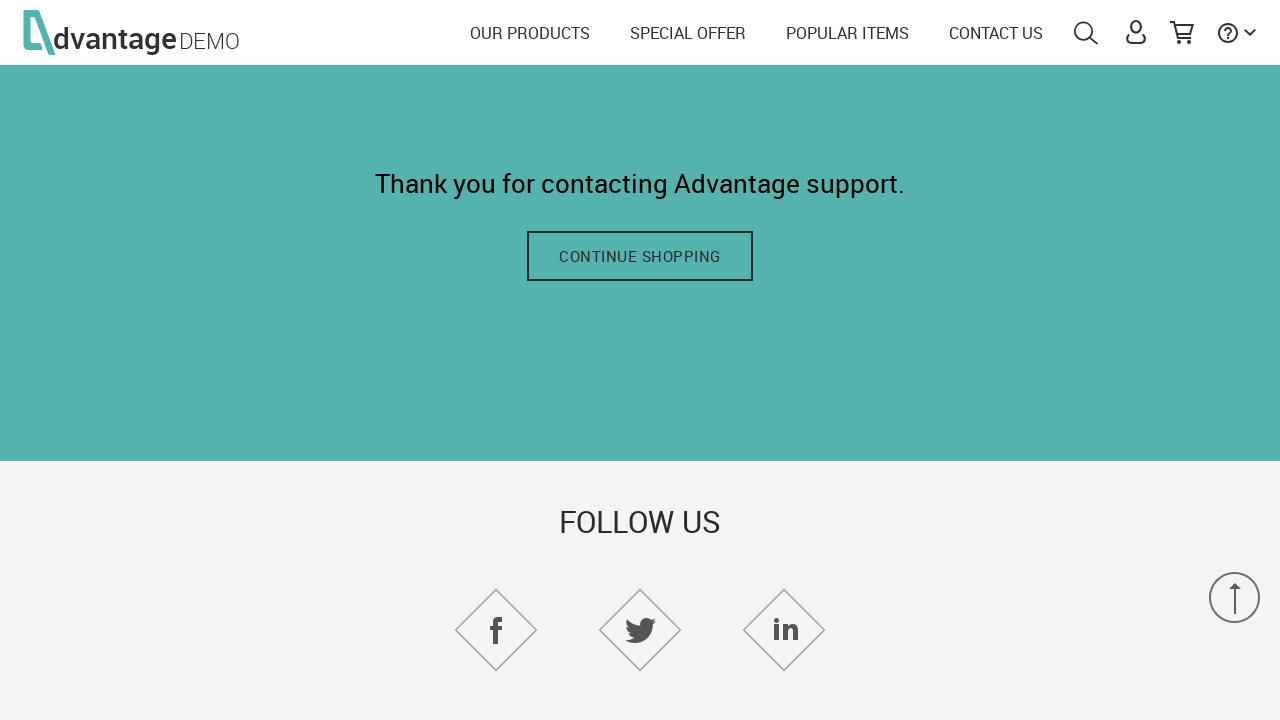